Tests adding two products to cart from the homepage slider carousel by hovering and clicking add to cart buttons

Starting URL: https://pizzeria.skillbox.cc/

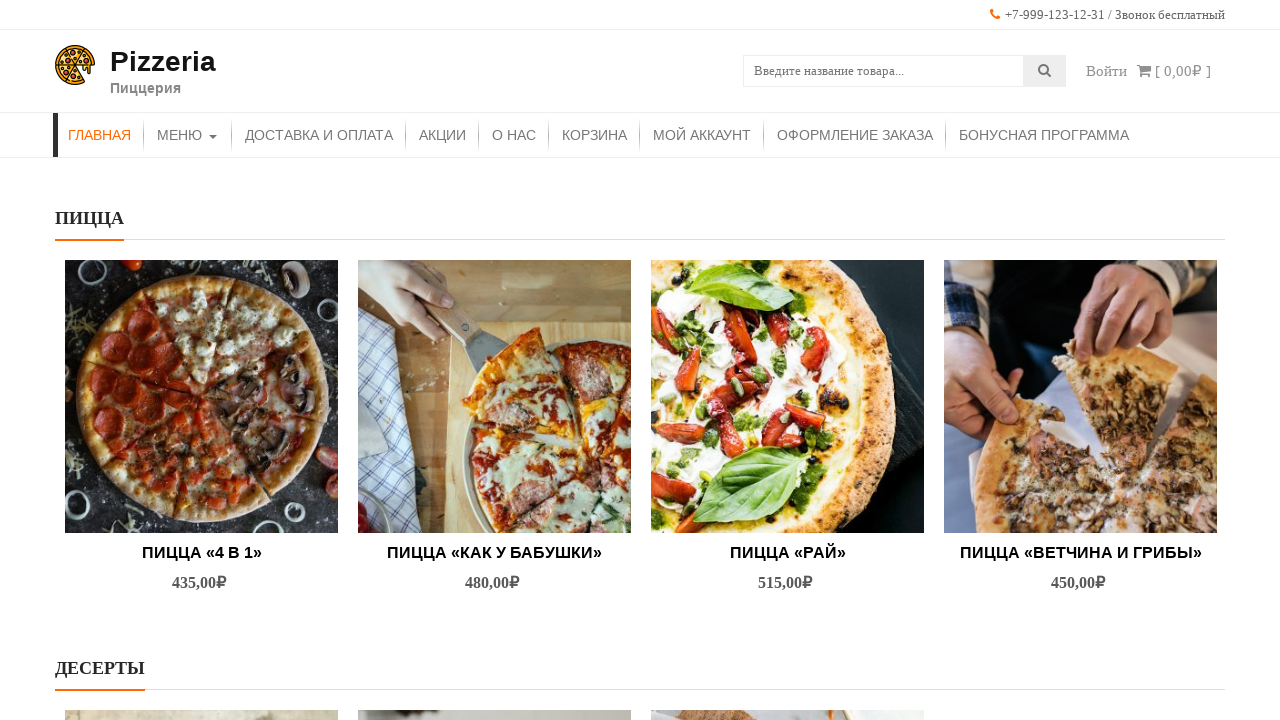

Hovered over first product image in carousel at (202, 396) on (//img[@src='http://pizzeria.skillbox.cc/wp-content/uploads/2021/10/pexels-natas
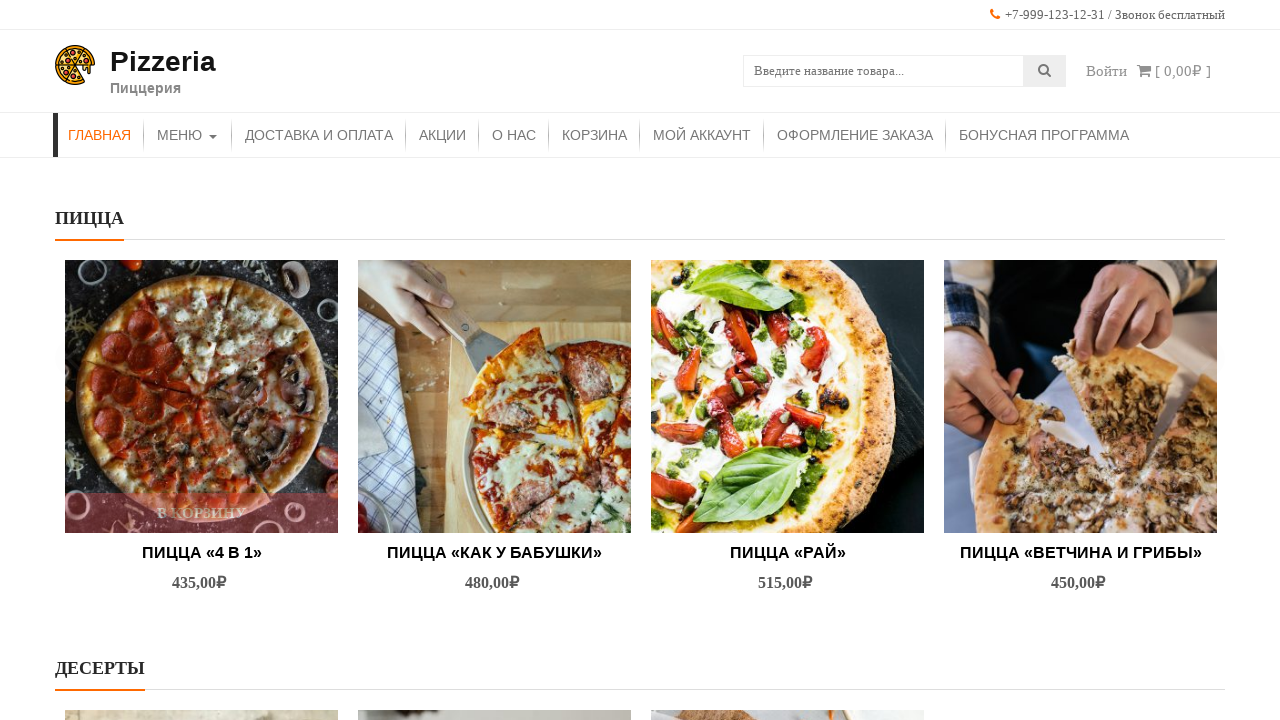

Clicked add to cart button for first product at (202, 513) on (//*[@class='button product_type_simple add_to_cart_button ajax_add_to_cart'])[5
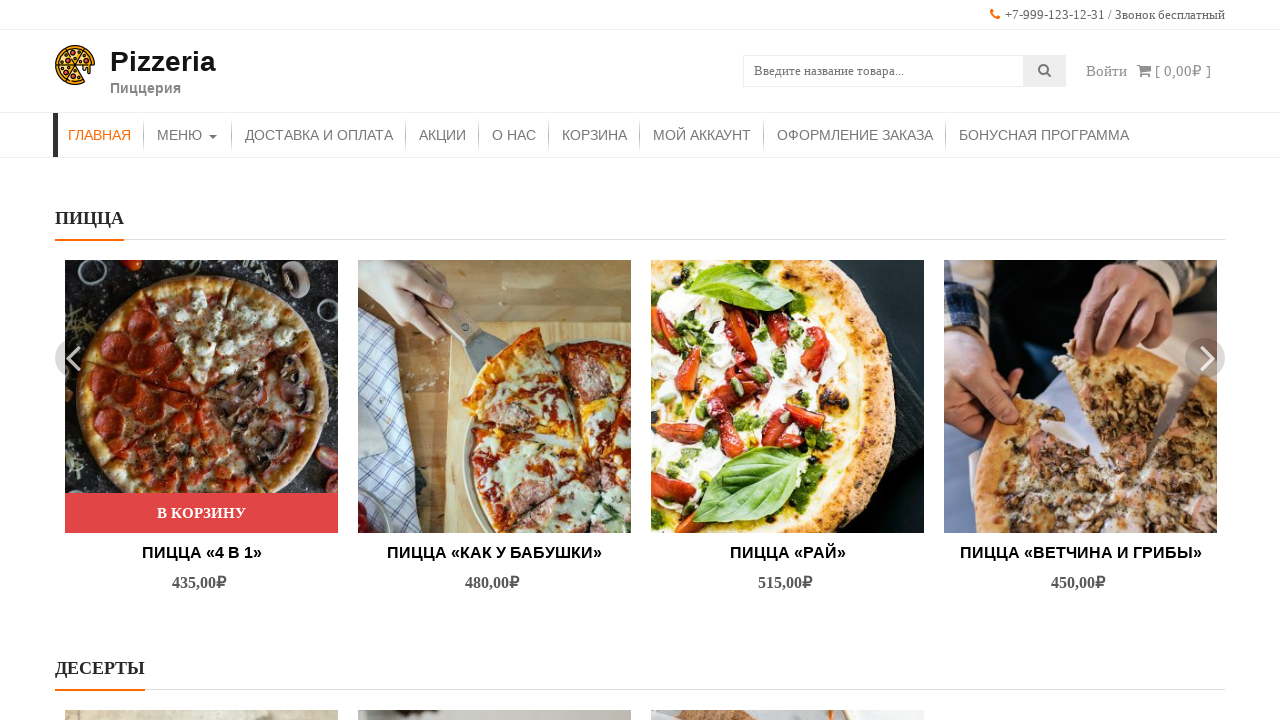

Waited 1 second for first product to be added to cart
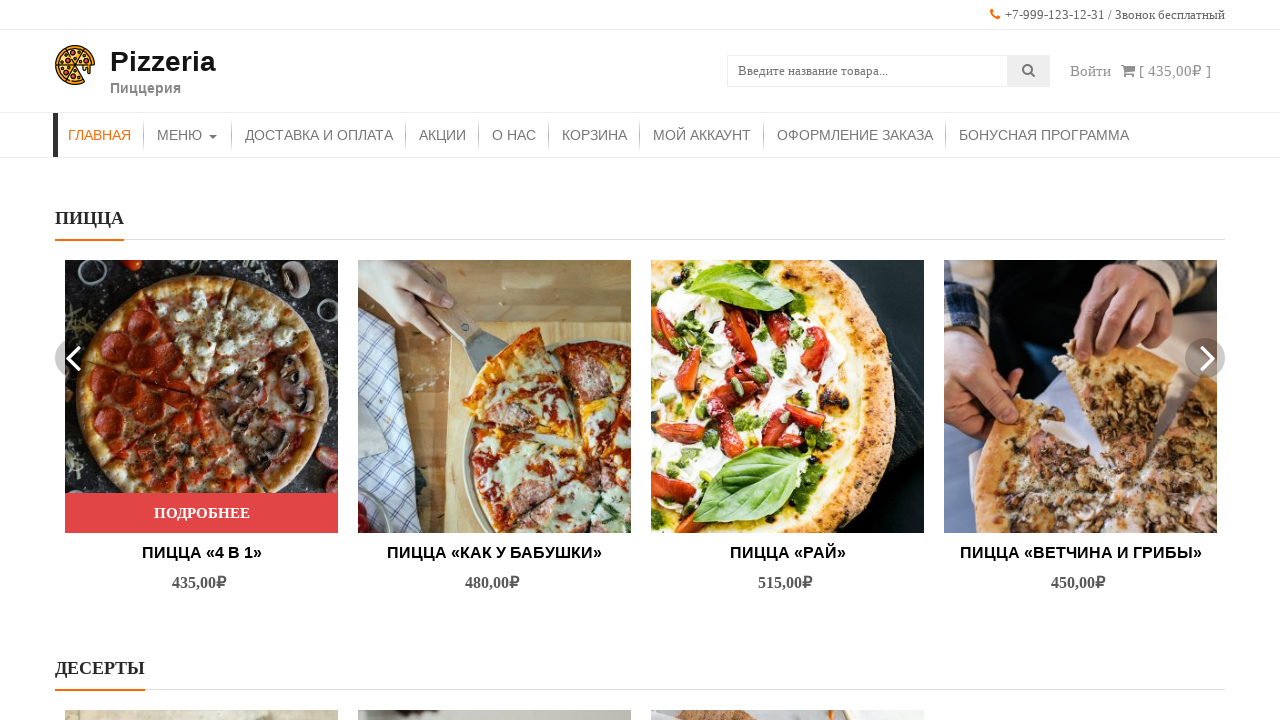

Hovered over second product image in carousel at (494, 396) on (//img[@src='http://pizzeria.skillbox.cc/wp-content/uploads/2021/10/pexels-kater
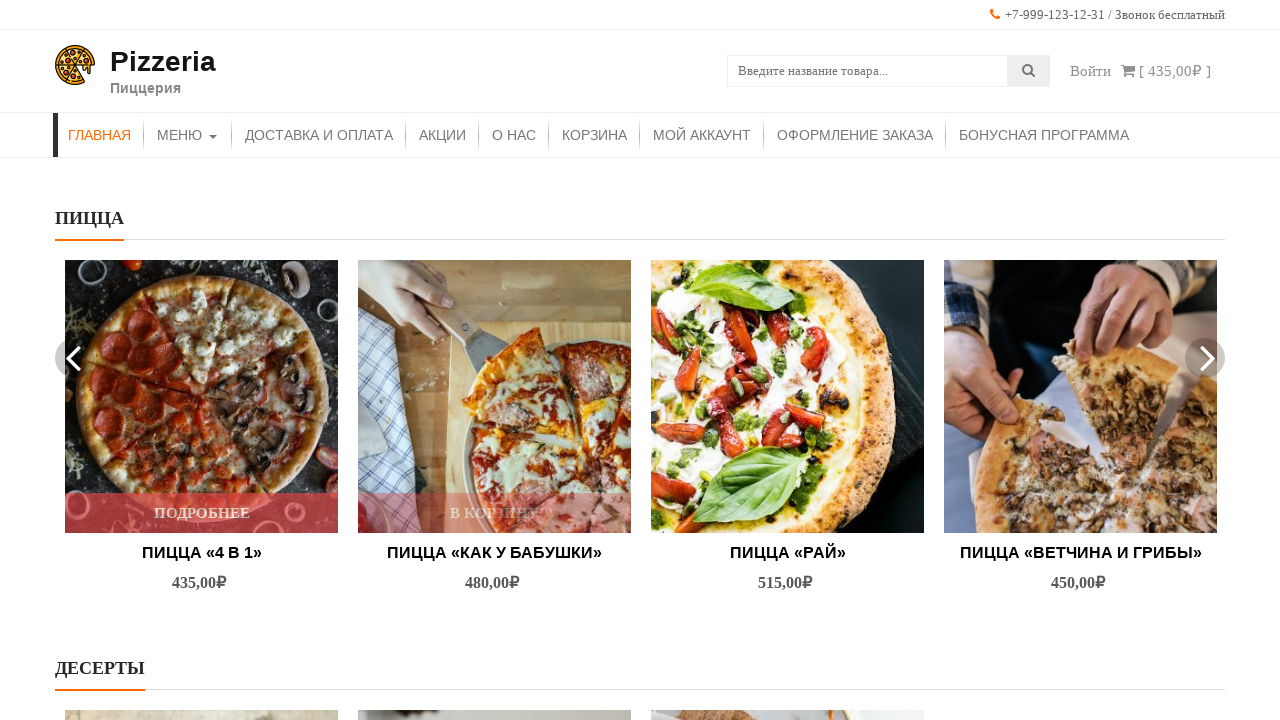

Clicked add to cart button for second product at (788, 513) on (//*[@class='button product_type_simple add_to_cart_button ajax_add_to_cart'])[6
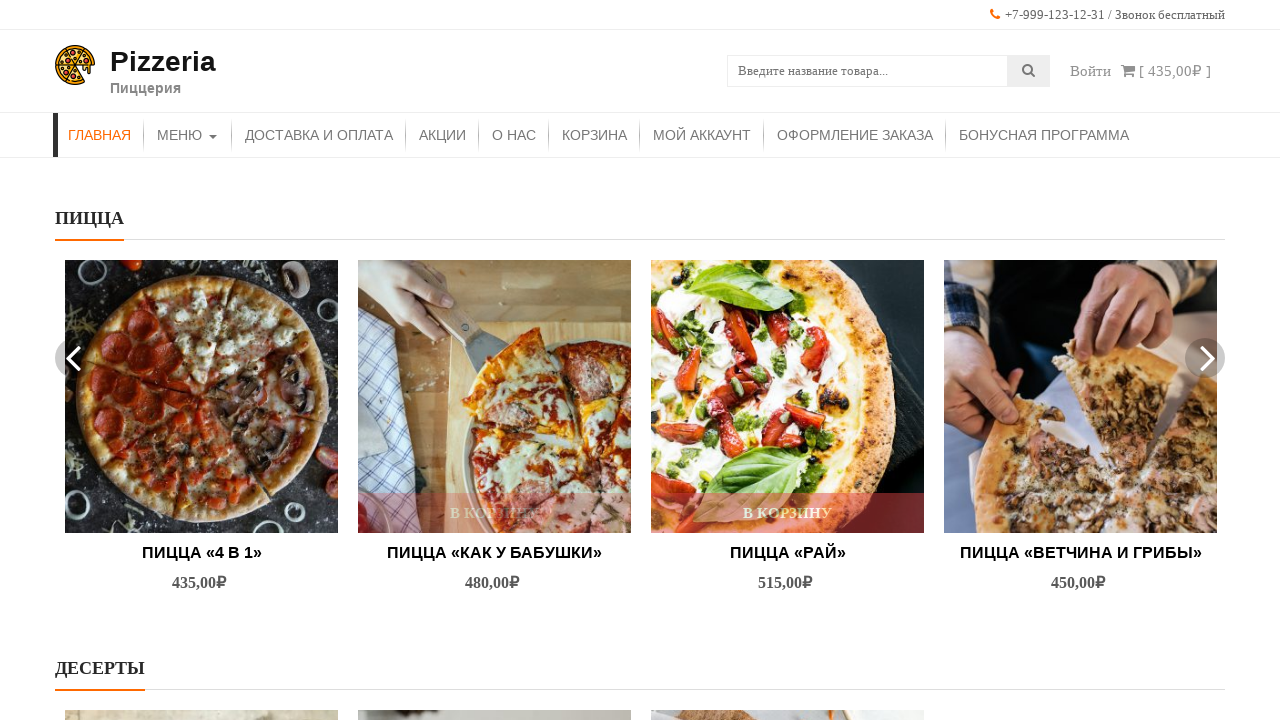

Waited 1 second for second product to be added to cart
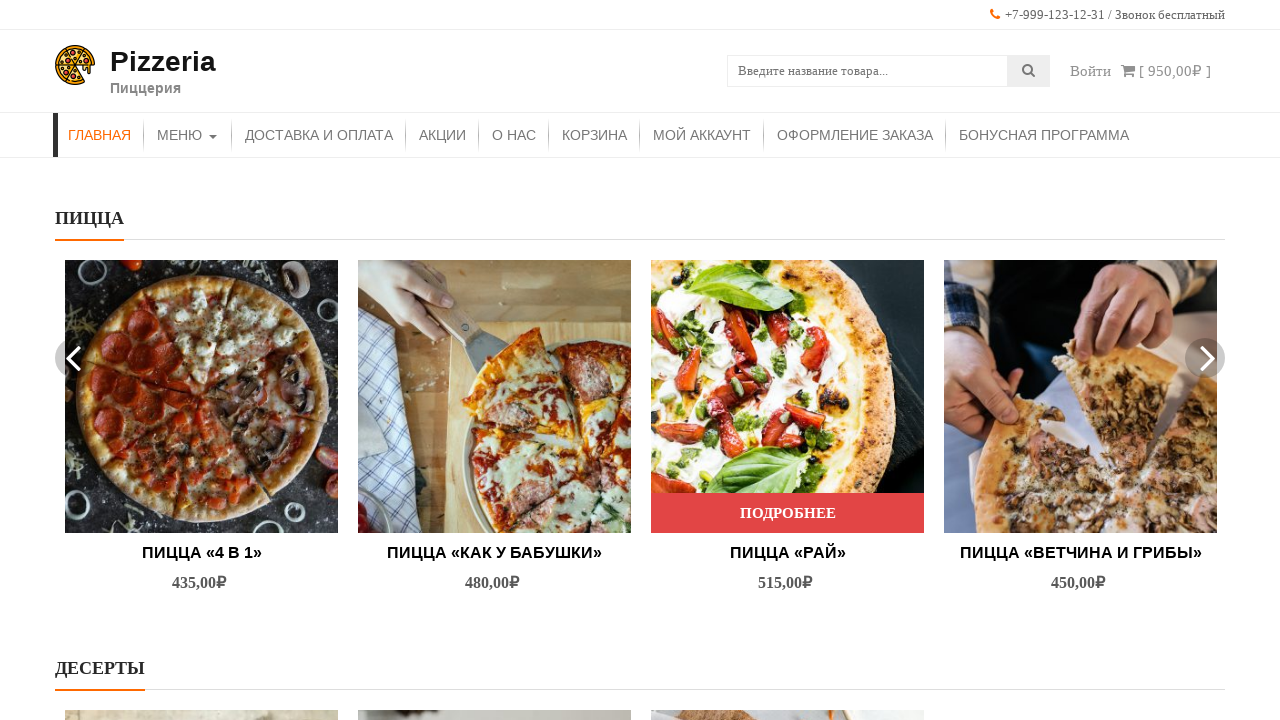

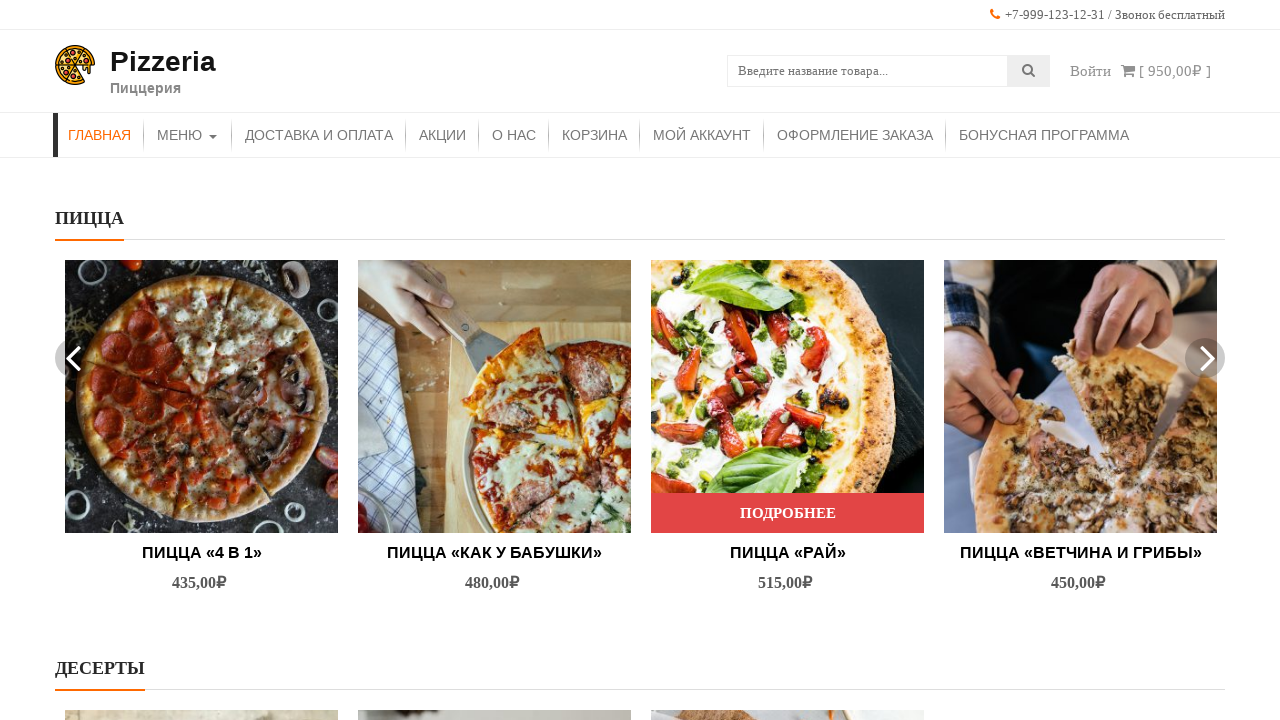